Tests the Close Price section on Tickertape equity screener by clicking on a filter and verifying multiple card titles are present.

Starting URL: https://www.tickertape.in/screener/equity

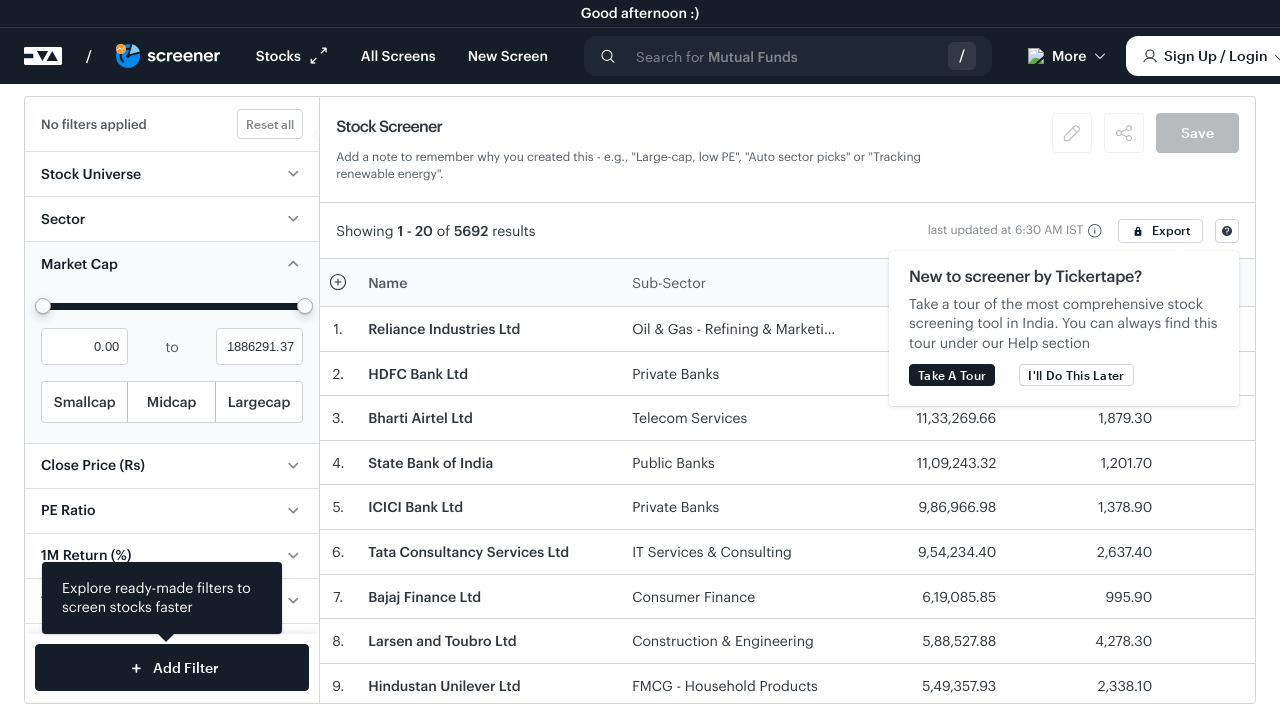

Clicked on the first filter/universe option in Close Price section at (91, 174) on xpath=(//div[@class='jsx-214020999 jsx-173293736 '])[1]
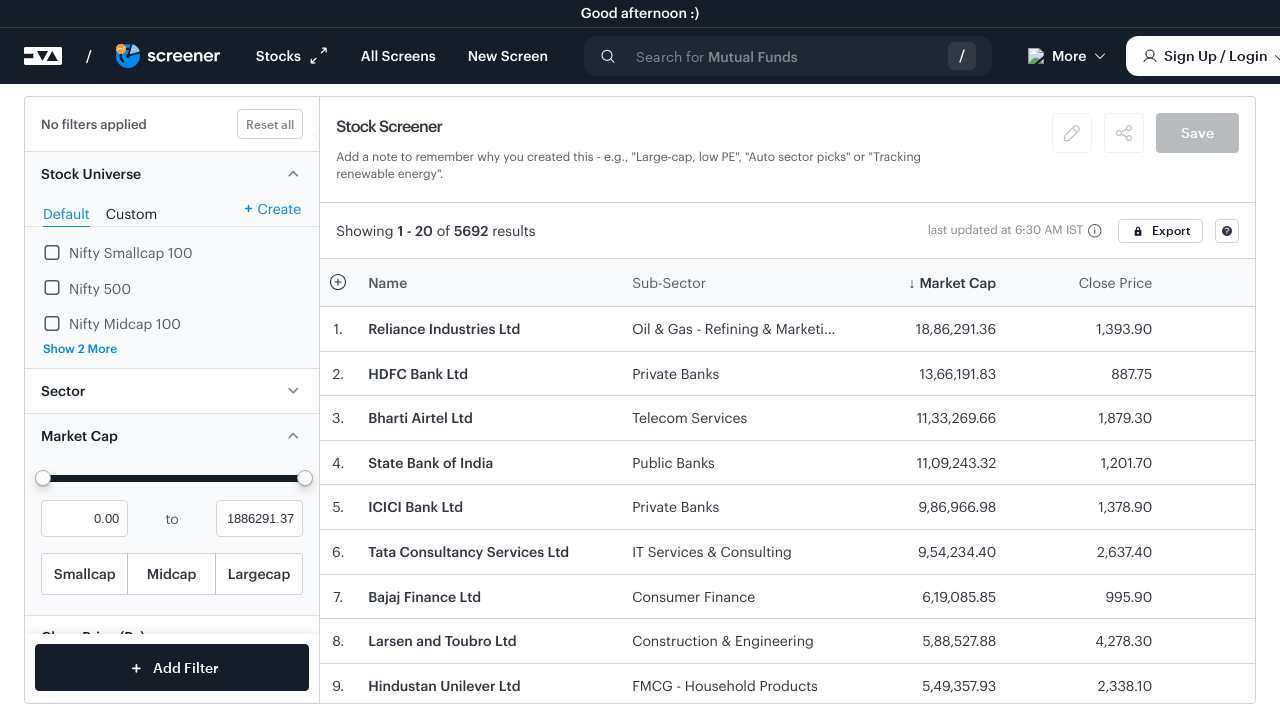

Third card title became visible
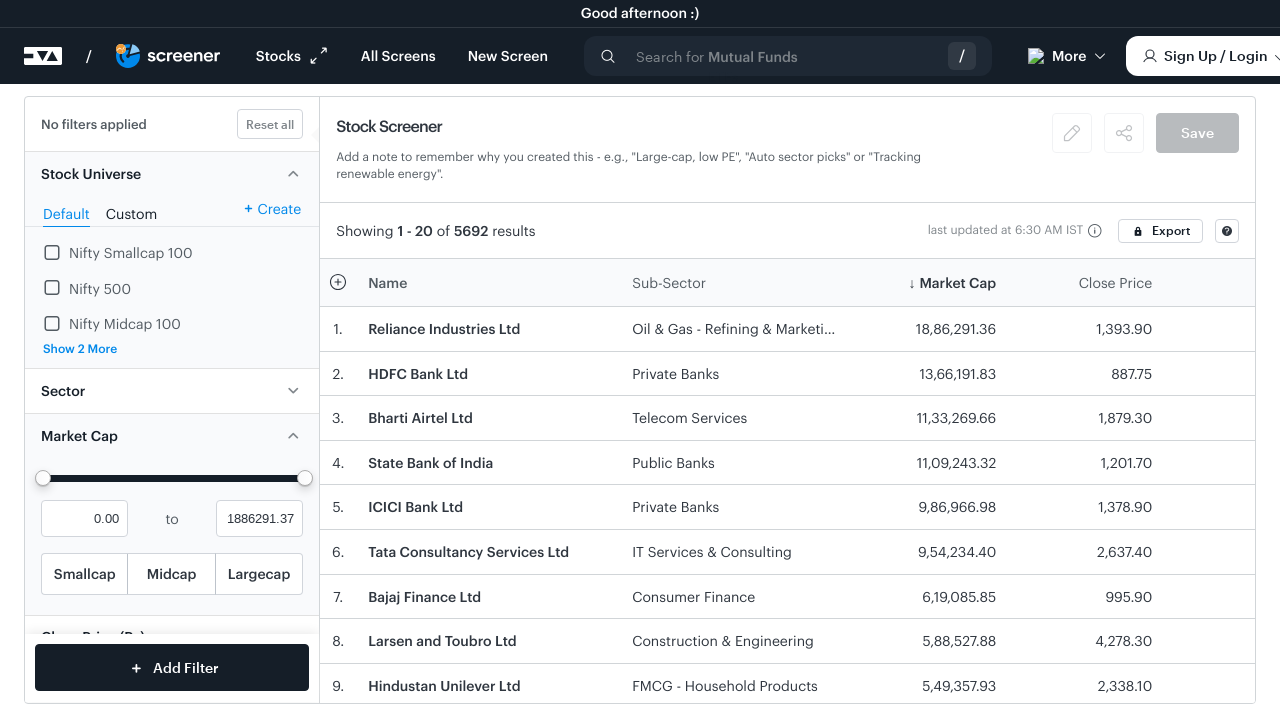

First card title became visible
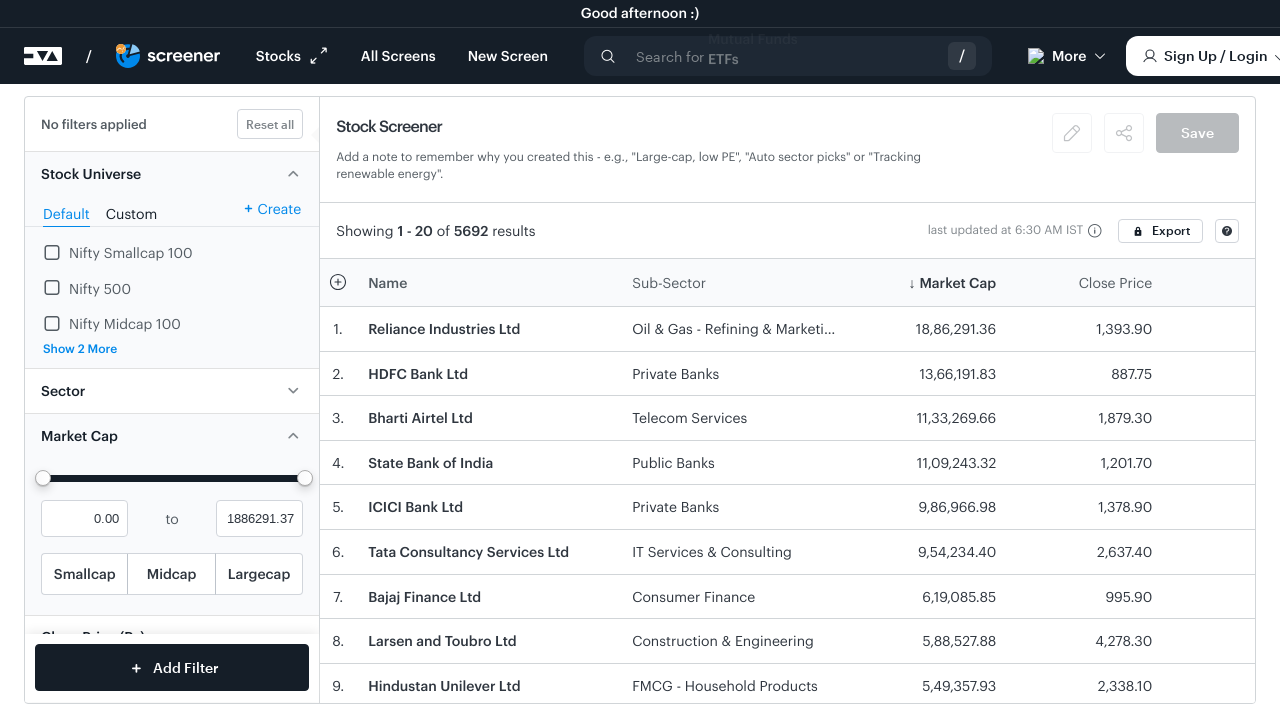

Second card title became visible
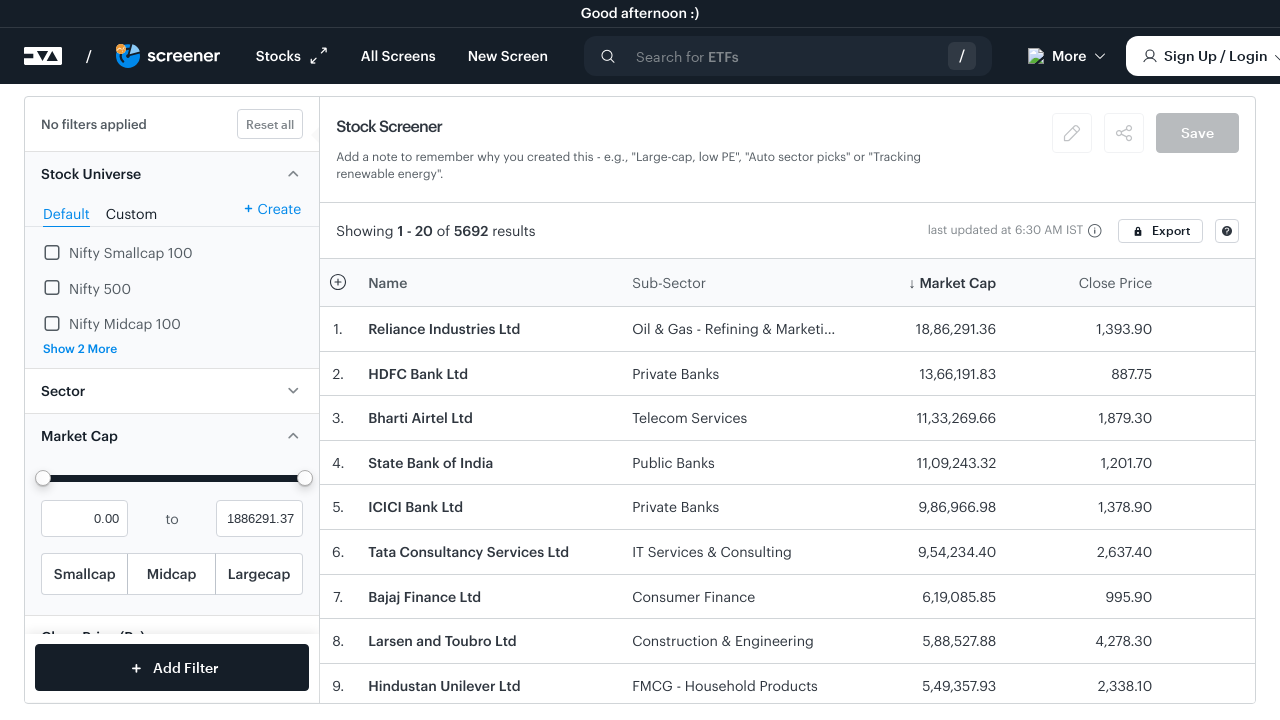

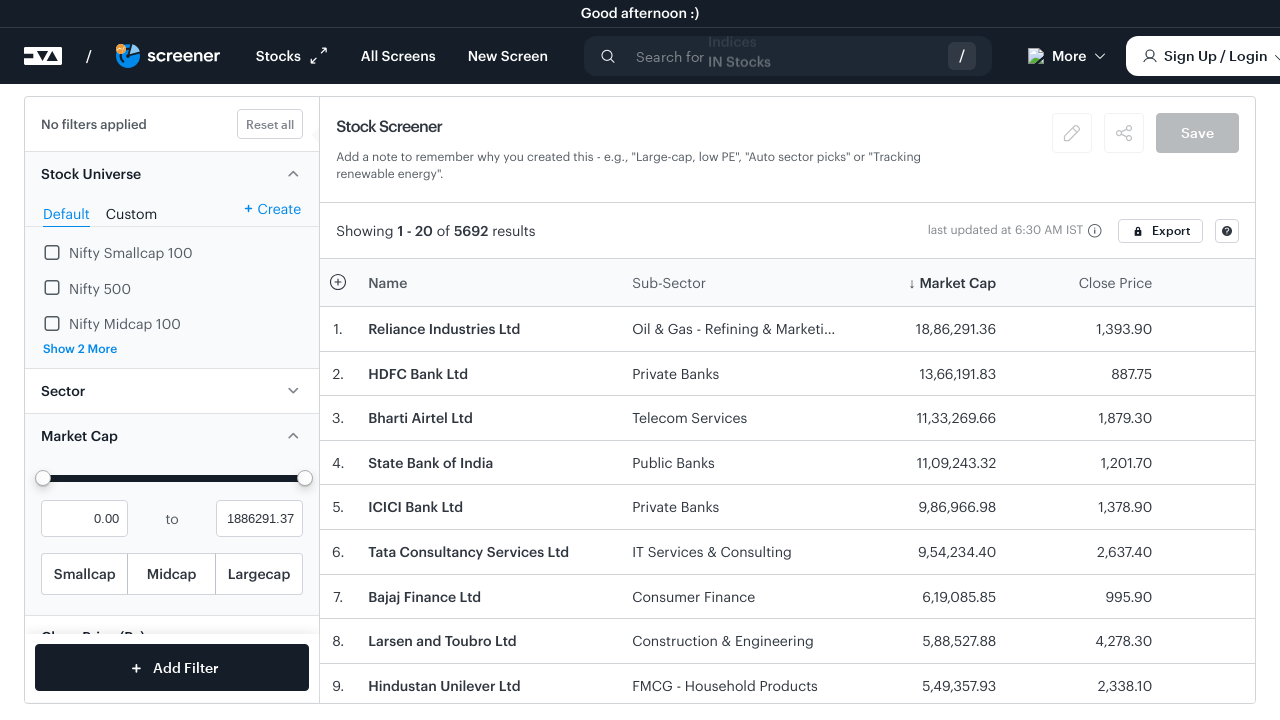